Tests various types of browser alerts including simple alert, confirmation dialog, and prompt alert by interacting with them on a demo page

Starting URL: https://www.leafground.com/alert.xhtml

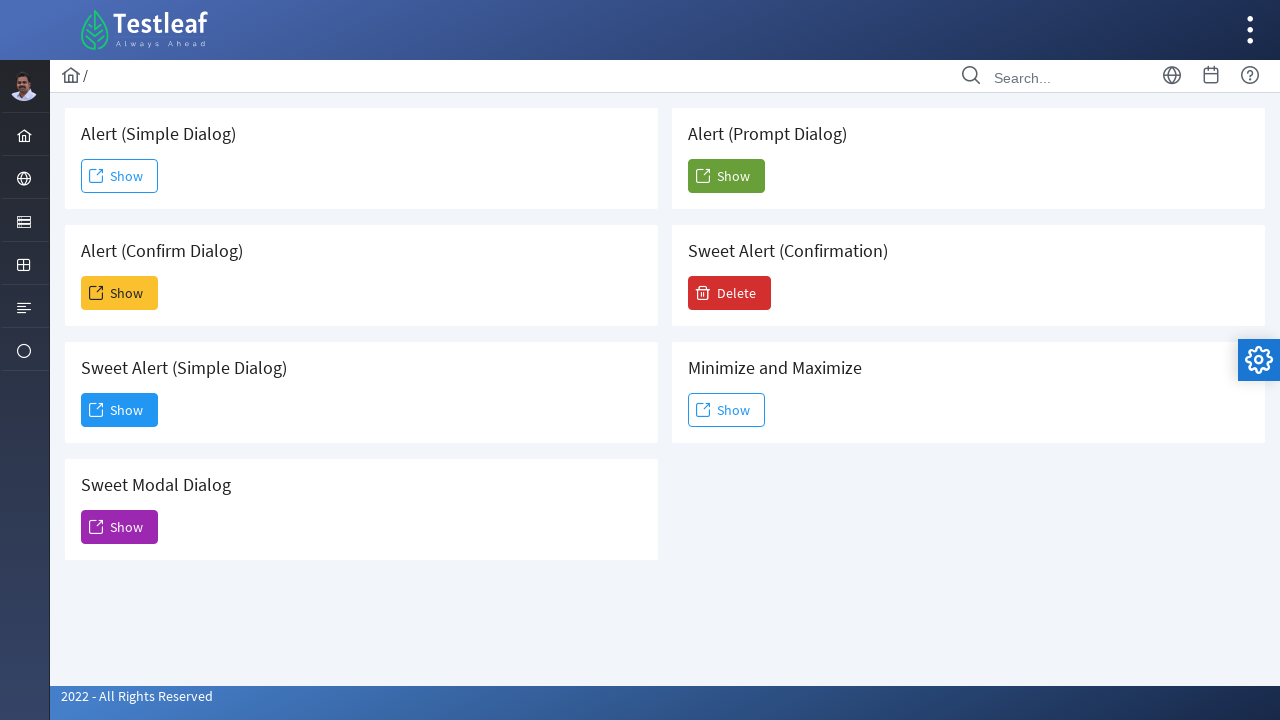

Clicked show button for simple alert at (120, 176) on xpath=//button[@class='ui-button ui-widget ui-state-default ui-corner-all ui-but
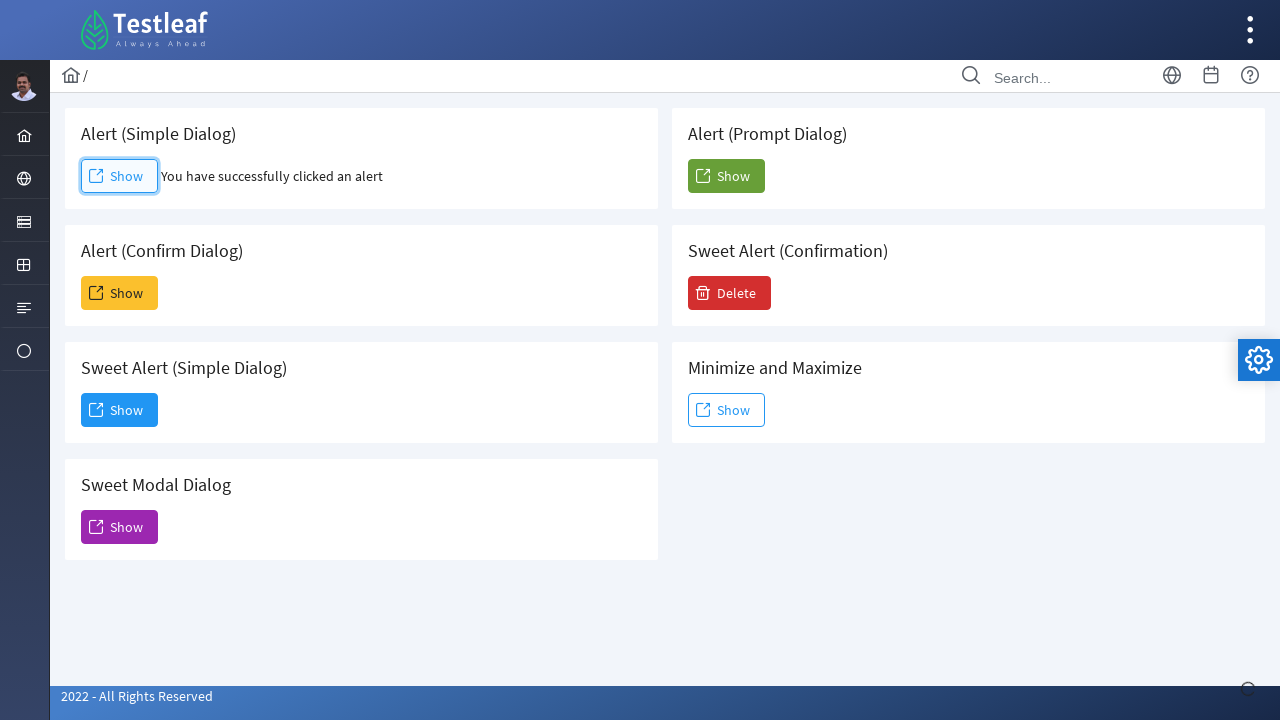

Set up dialog handler to accept simple alert
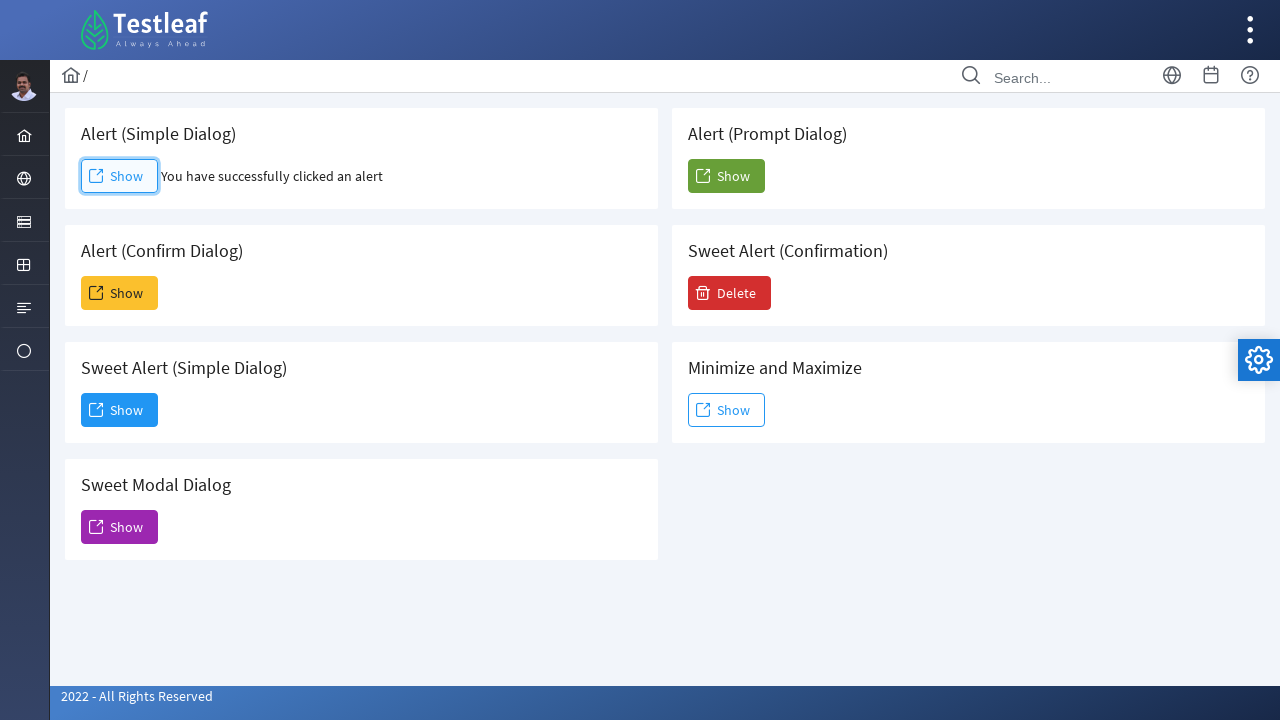

Waited for simple alert to be handled
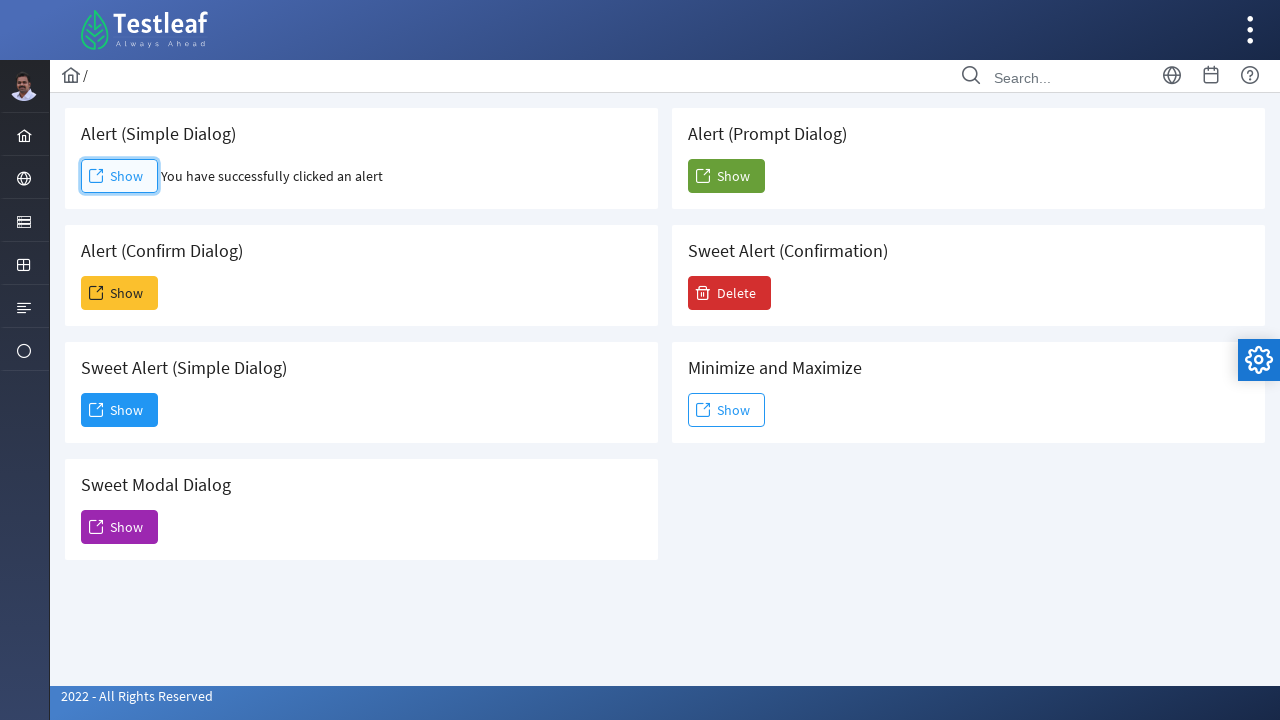

Clicked show button for confirmation alert at (120, 293) on (//span[text()='Show'])[2]
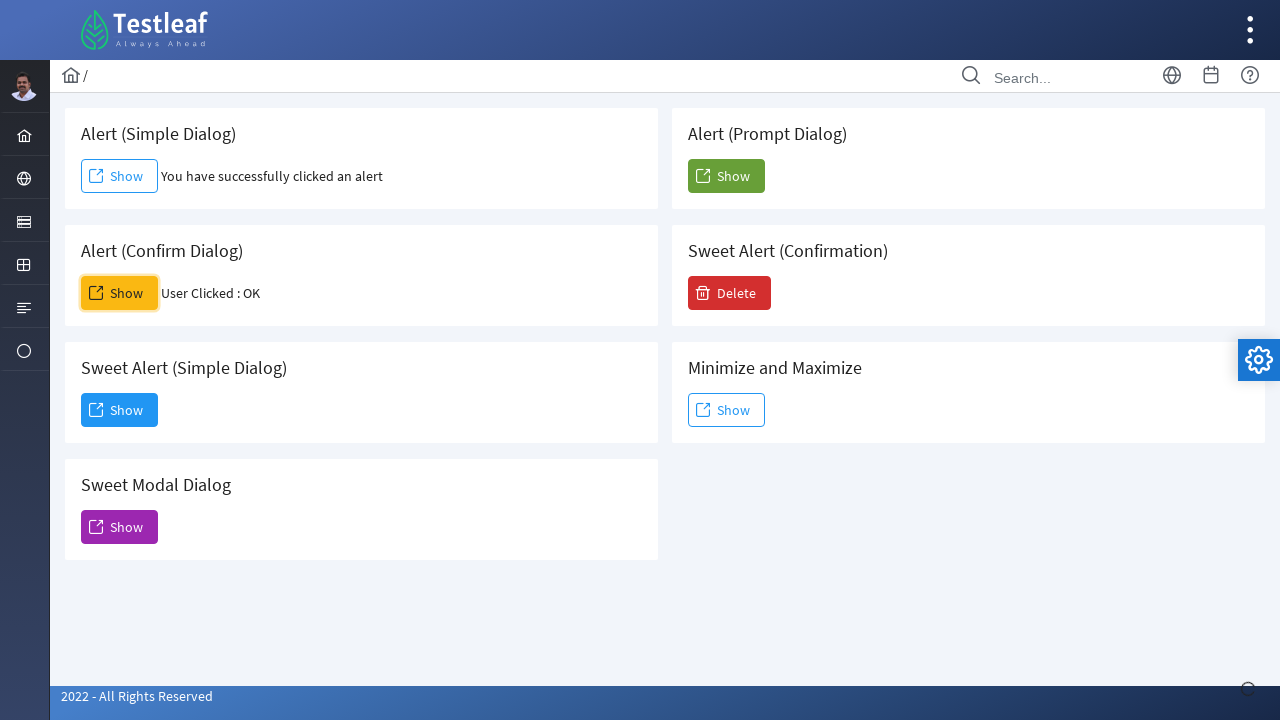

Set up dialog handler to dismiss confirmation alert
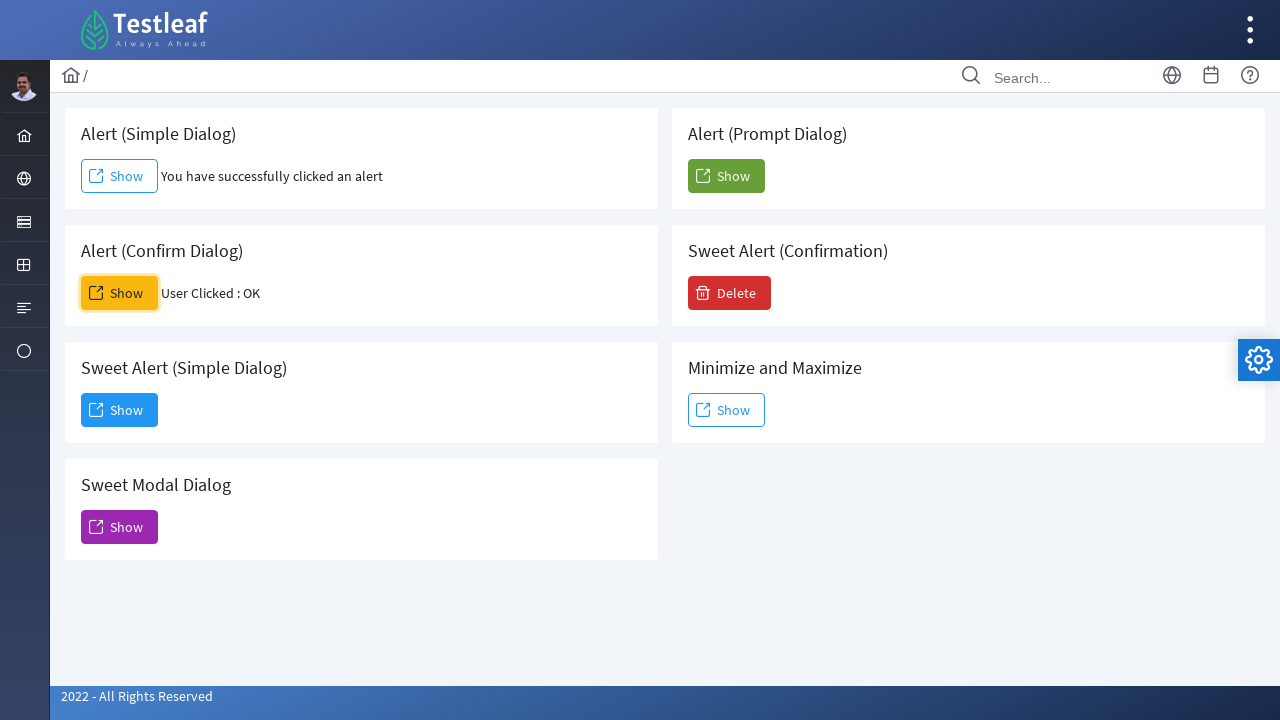

Waited for confirmation alert to be handled
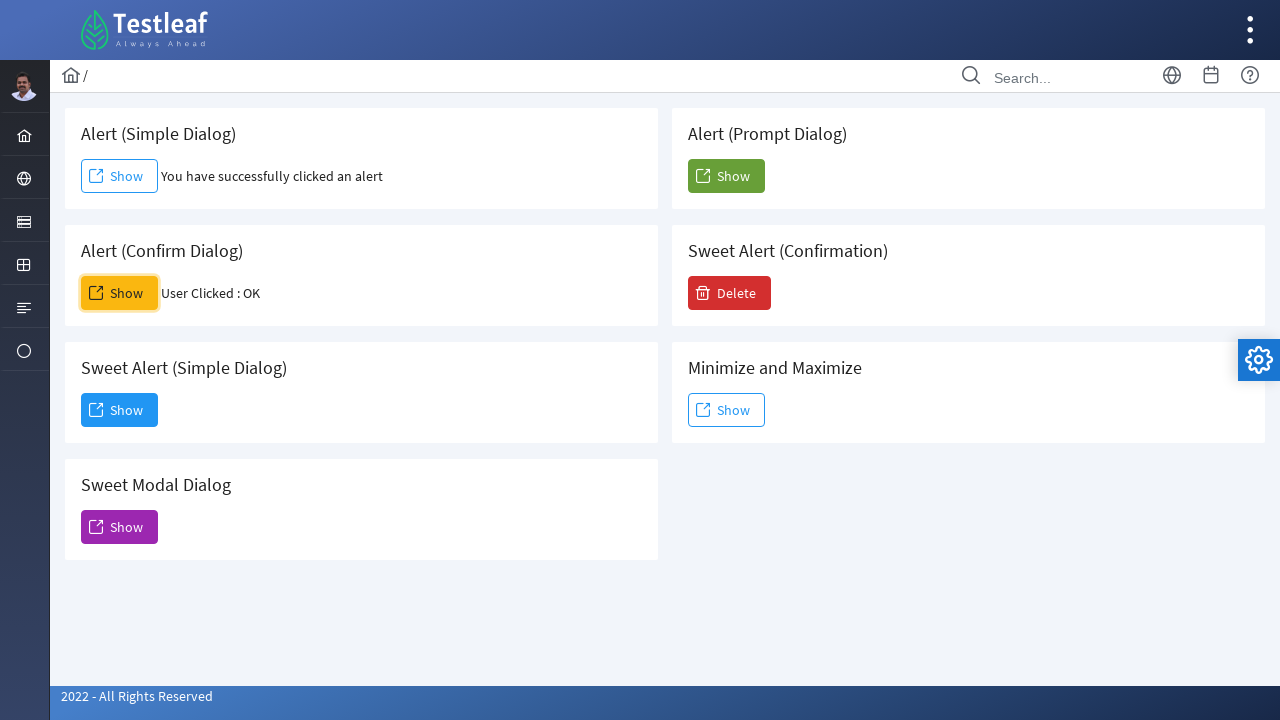

Clicked show button for prompt alert at (726, 176) on xpath=//h5[text()=' Alert (Prompt Dialog)']/following::span[text()='Show']
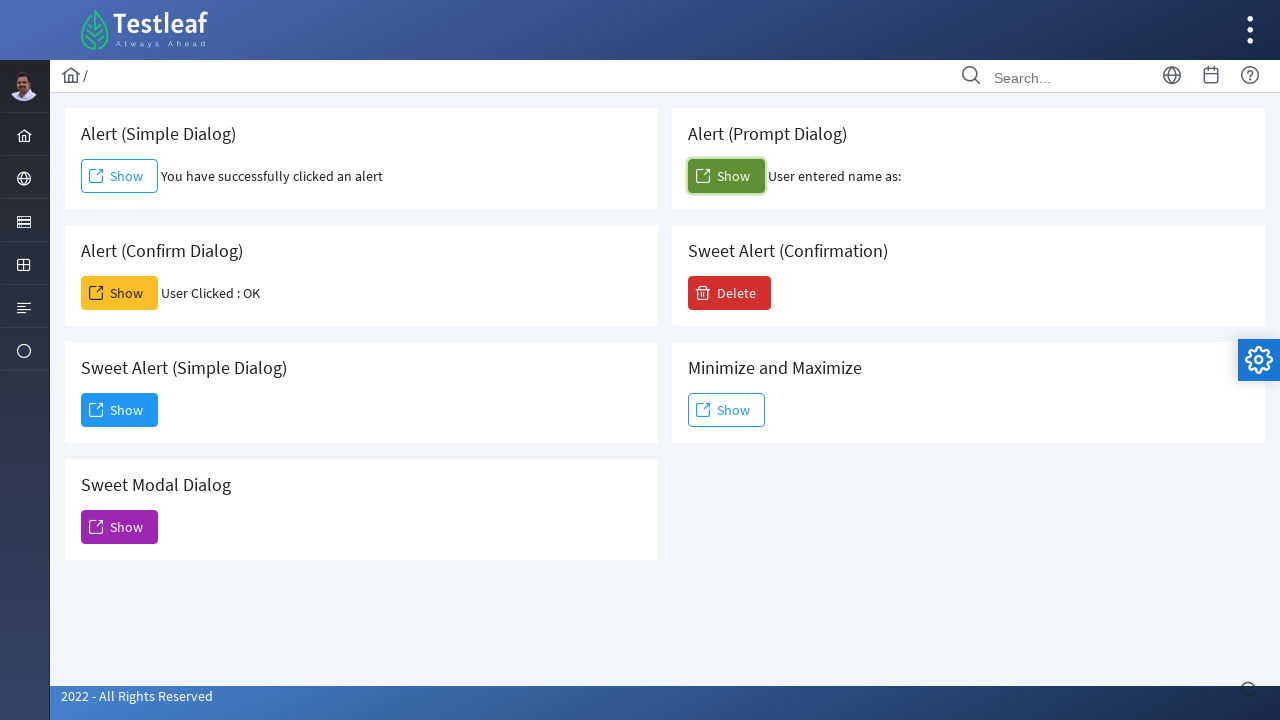

Set up dialog handler to accept prompt alert with text 'Testleaf'
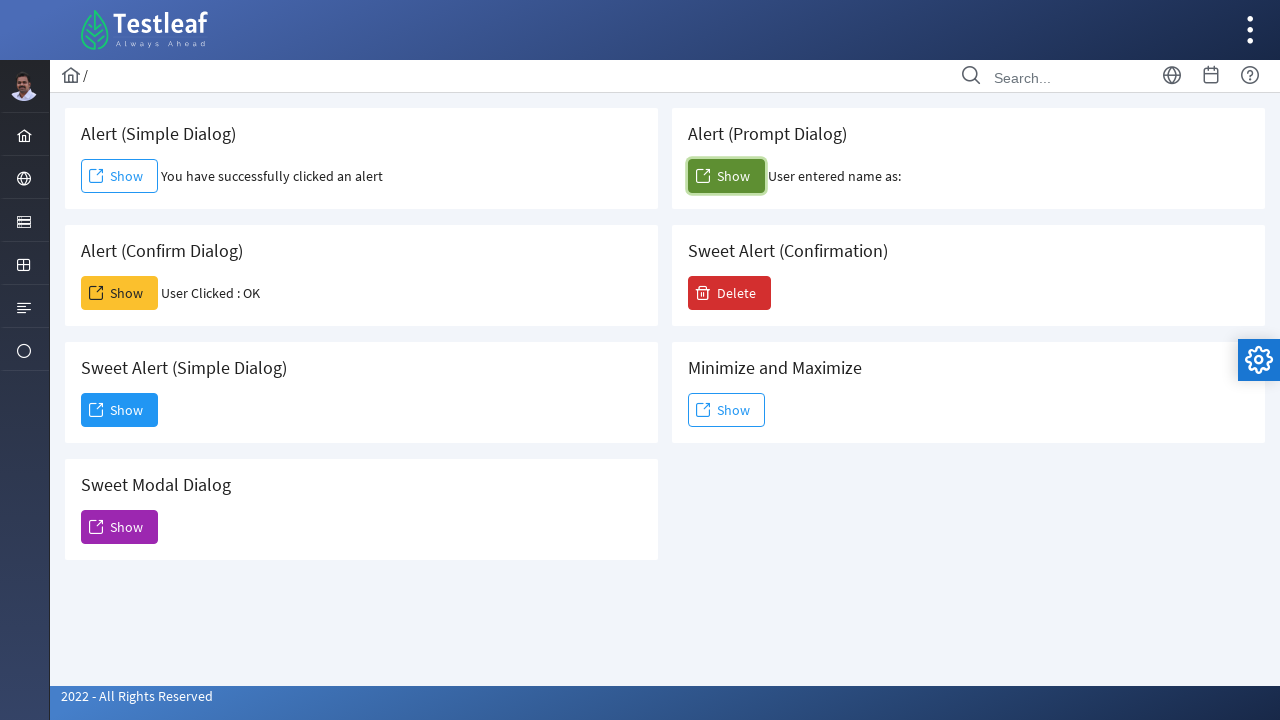

Retrieved result text from confirmation element: User entered name as: 
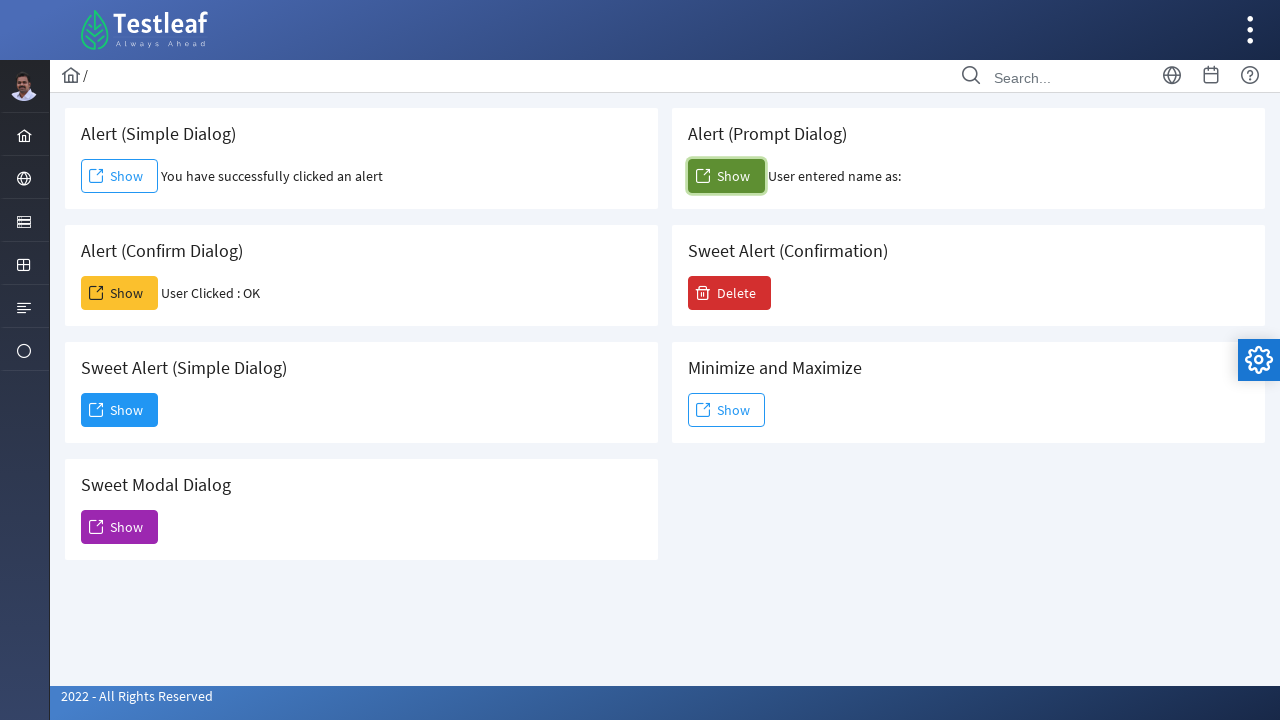

Printed result text: User entered name as: 
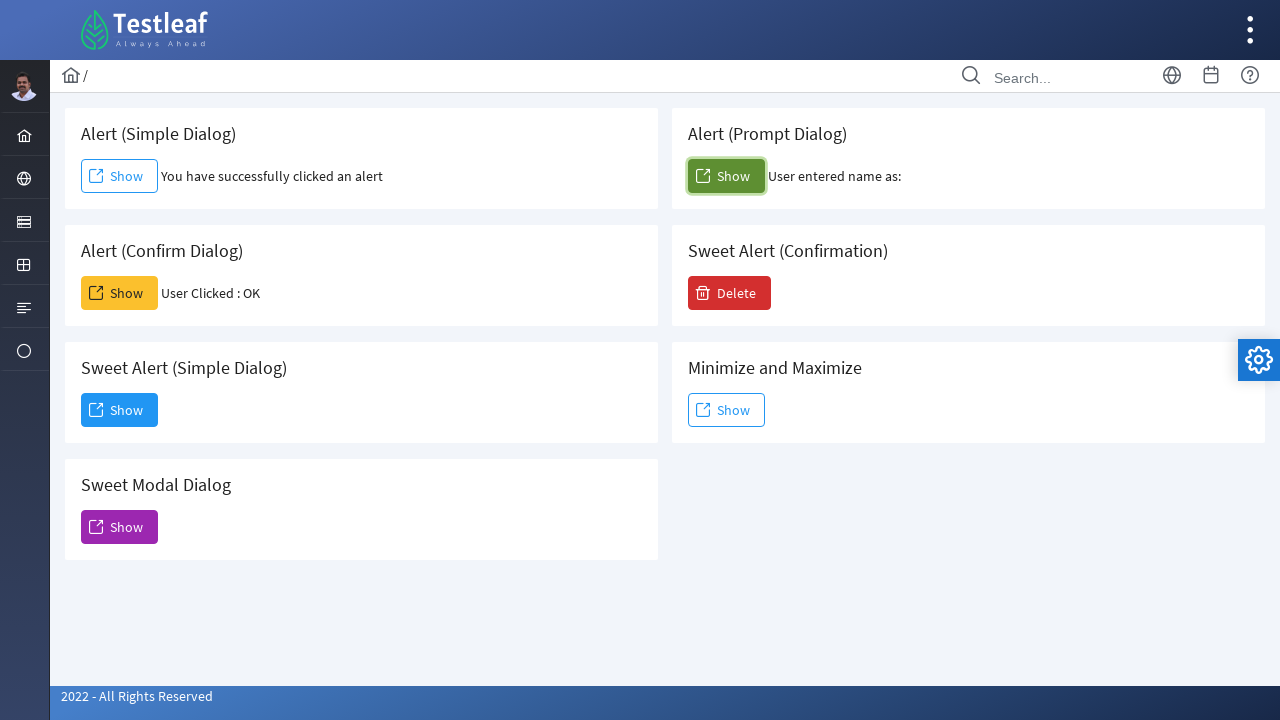

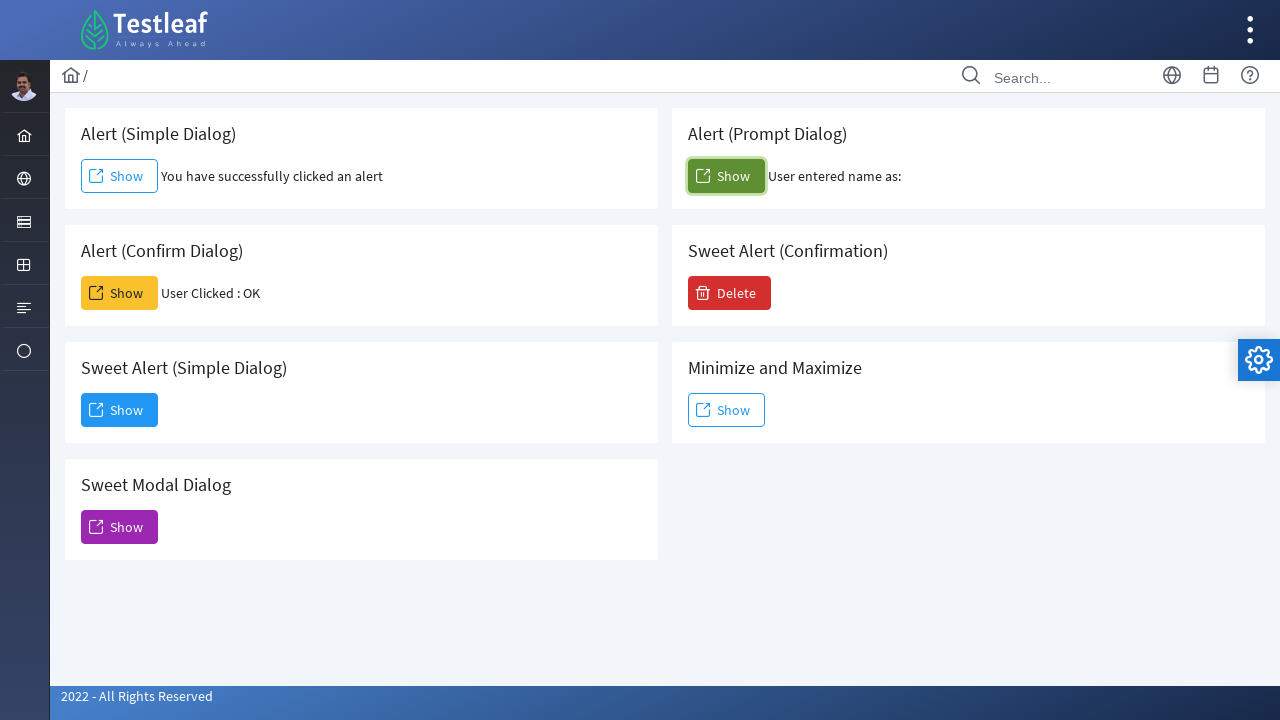